Tests clicking a button that has a dynamic ID on each page load, verifying the ability to locate elements by CSS class selector rather than ID.

Starting URL: http://uitestingplayground.com/dynamicid

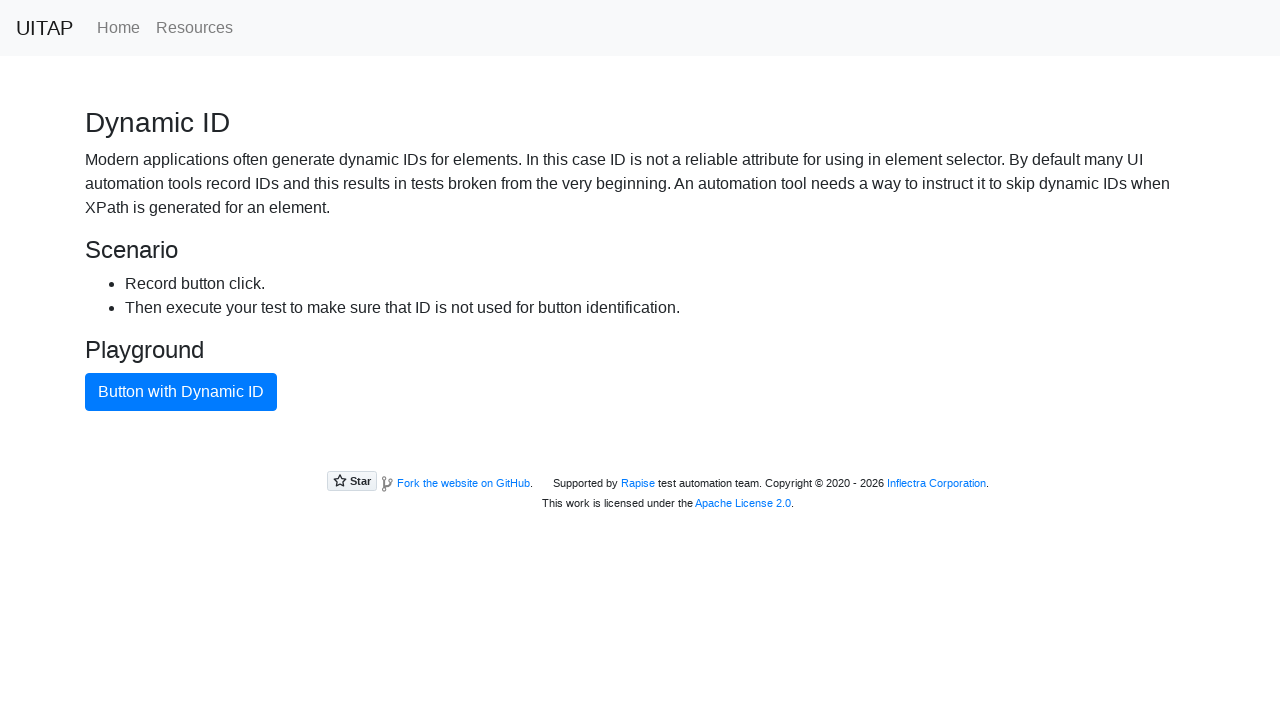

Clicked the primary button with dynamic ID using CSS class selector at (181, 392) on .btn-primary
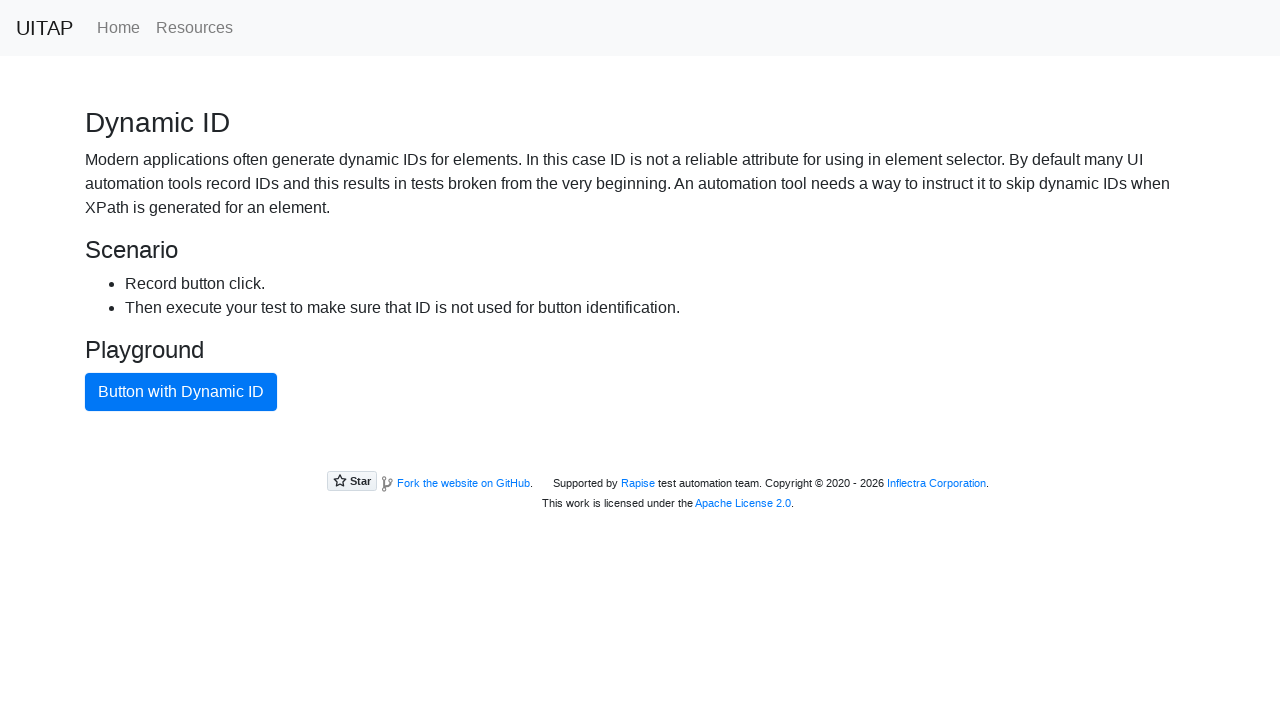

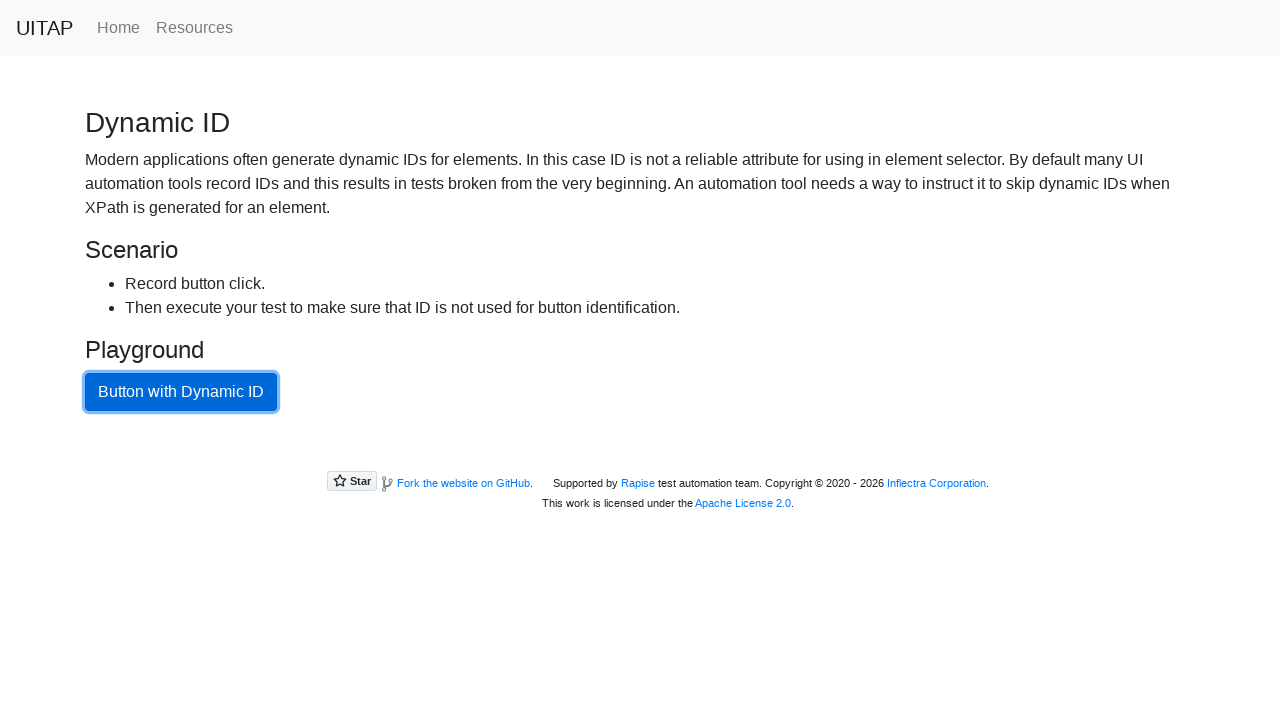